Navigates to Google AI website

Starting URL: https://ai.google/

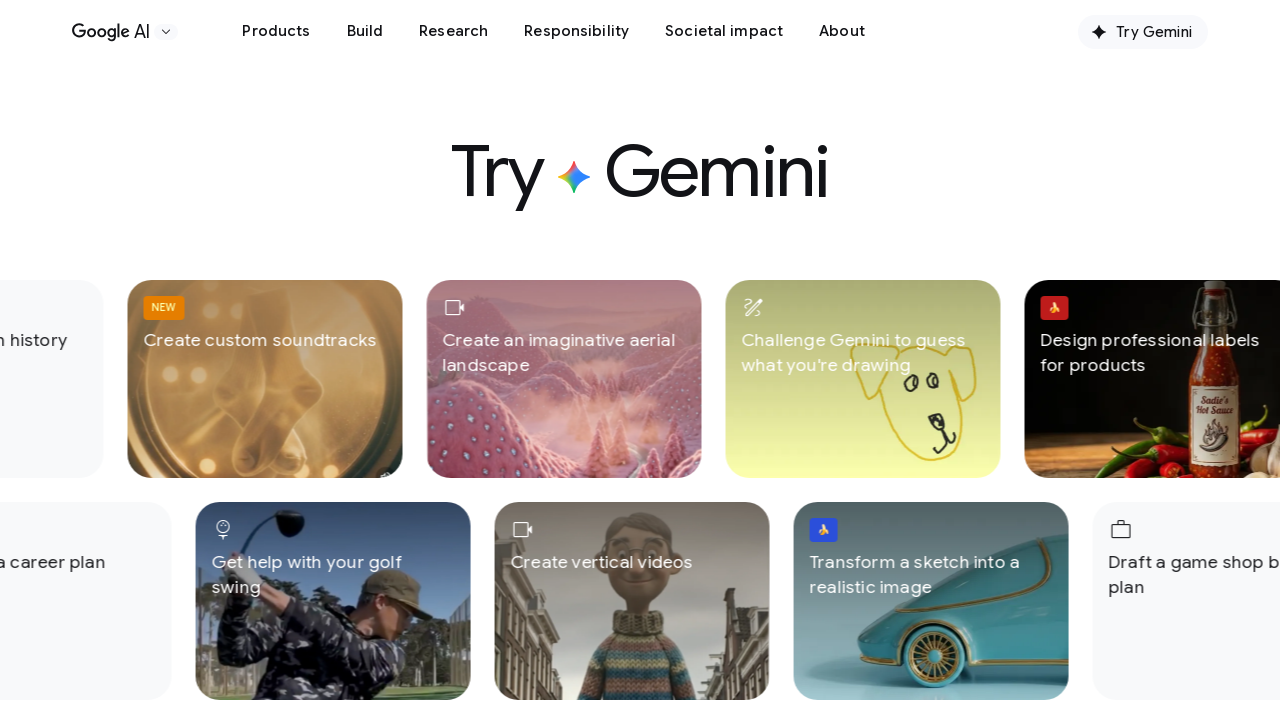

Waited for Google AI website to fully load (networkidle)
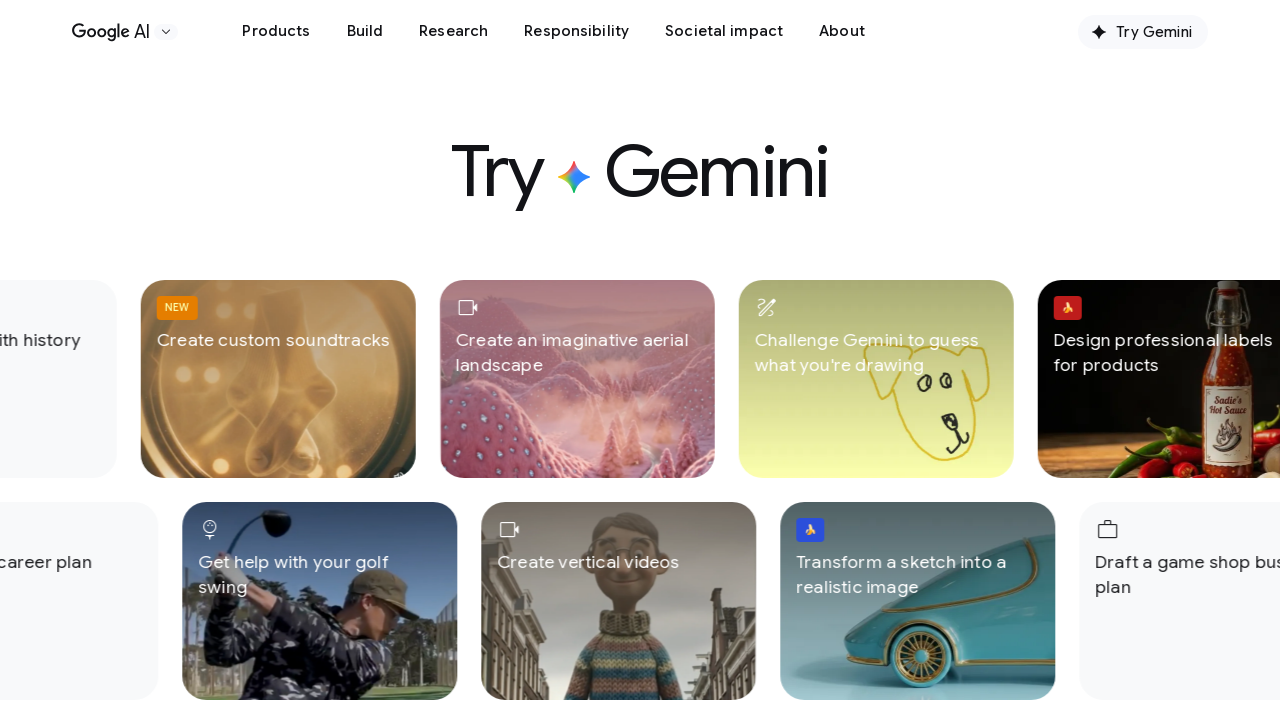

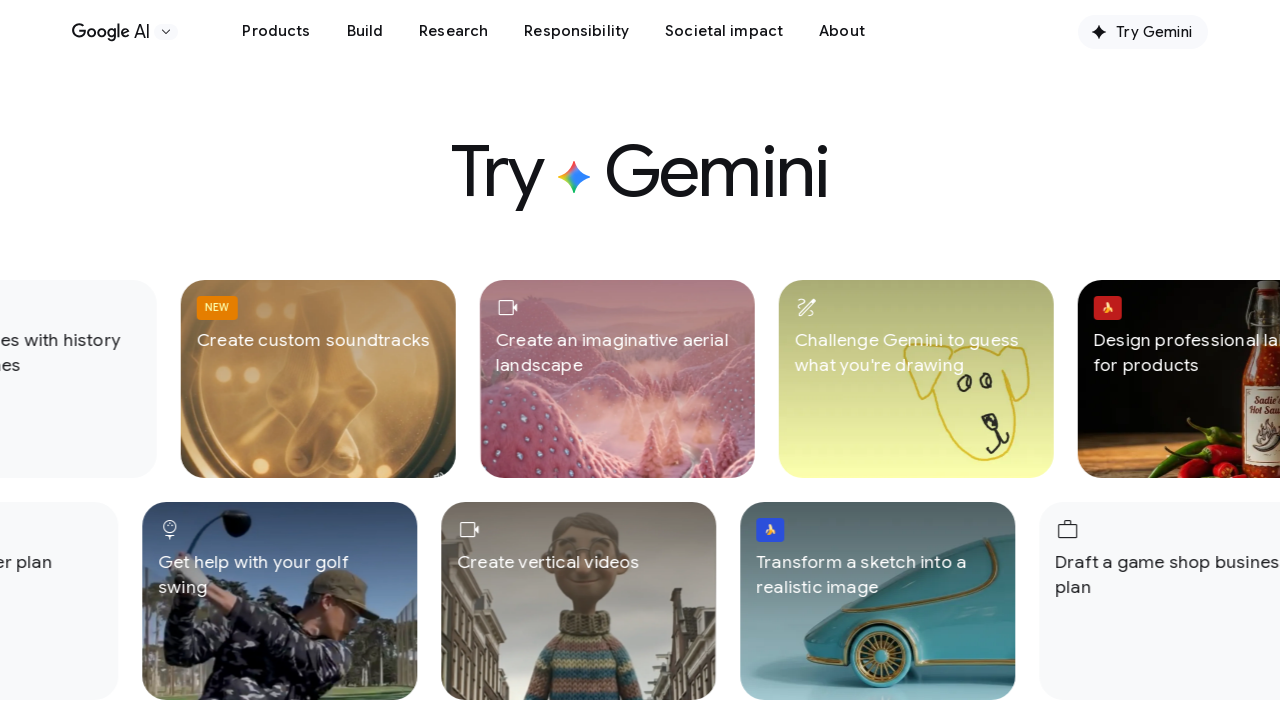